Tests the Python.org website search functionality by entering "pycon" as a search query and submitting the form

Starting URL: http://www.python.org

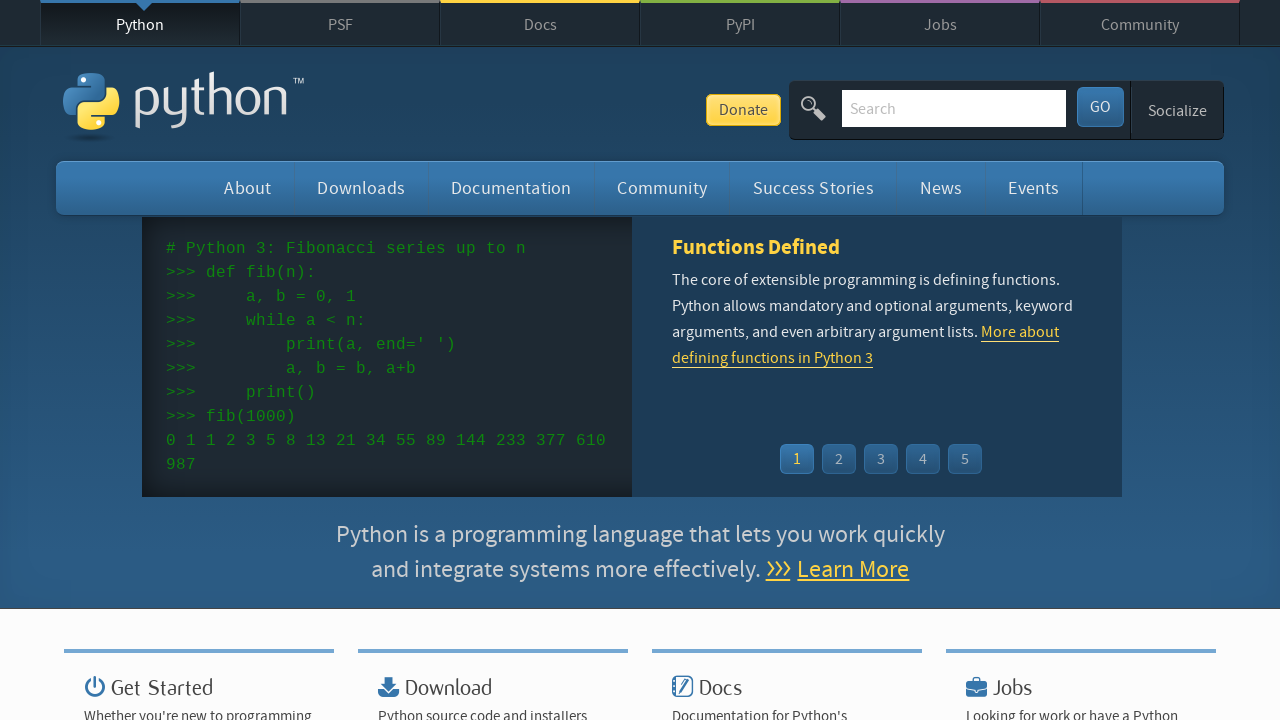

Verified page title contains 'Python'
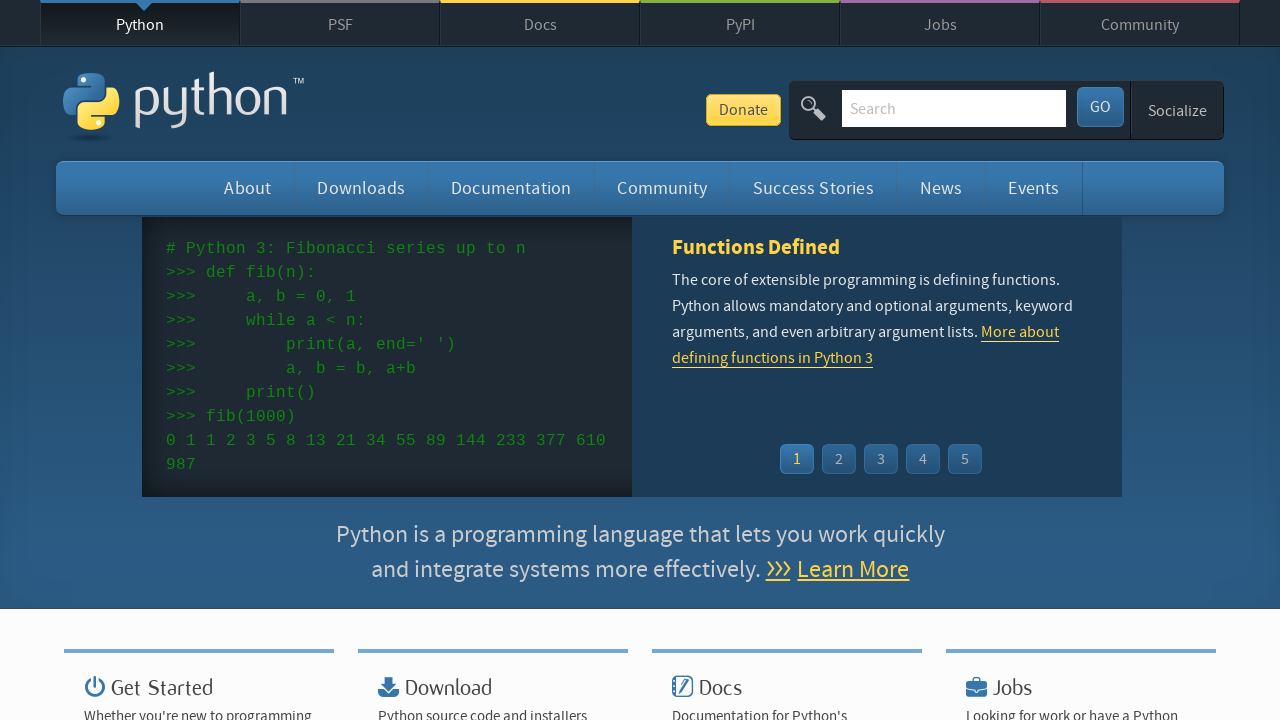

Filled search box with 'pycon' query on input[name='q']
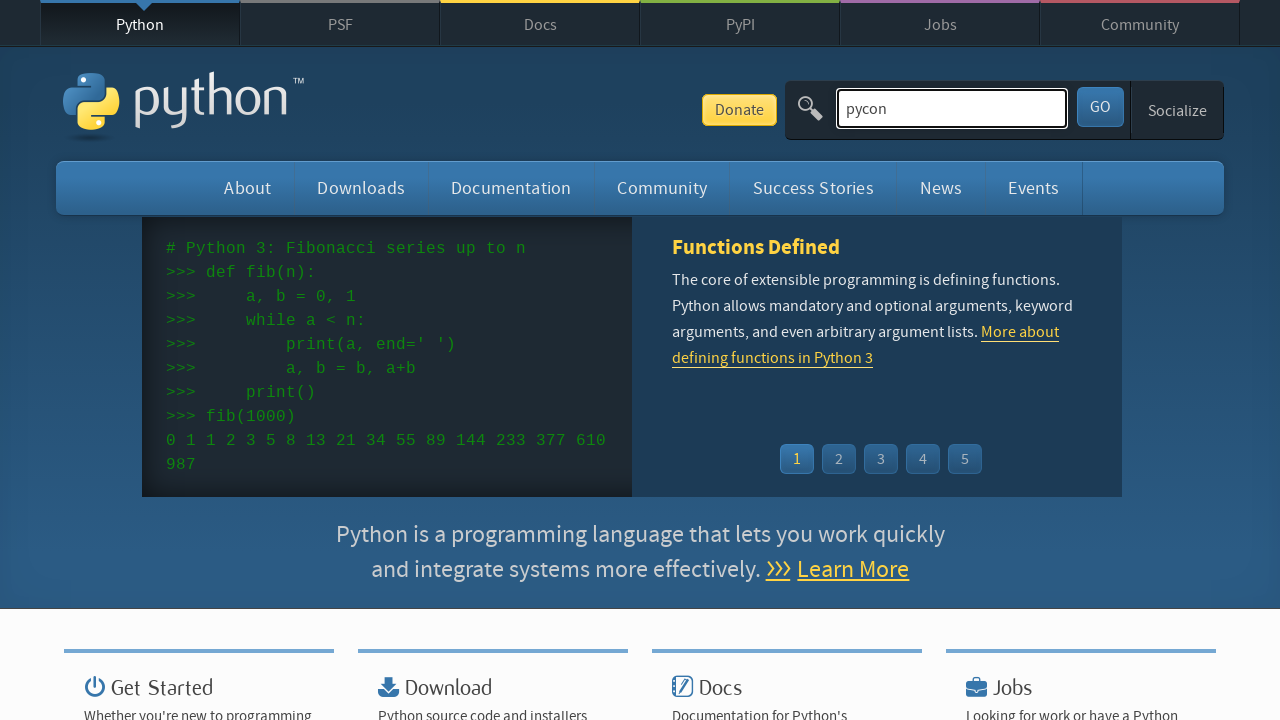

Pressed Enter to submit search form on input[name='q']
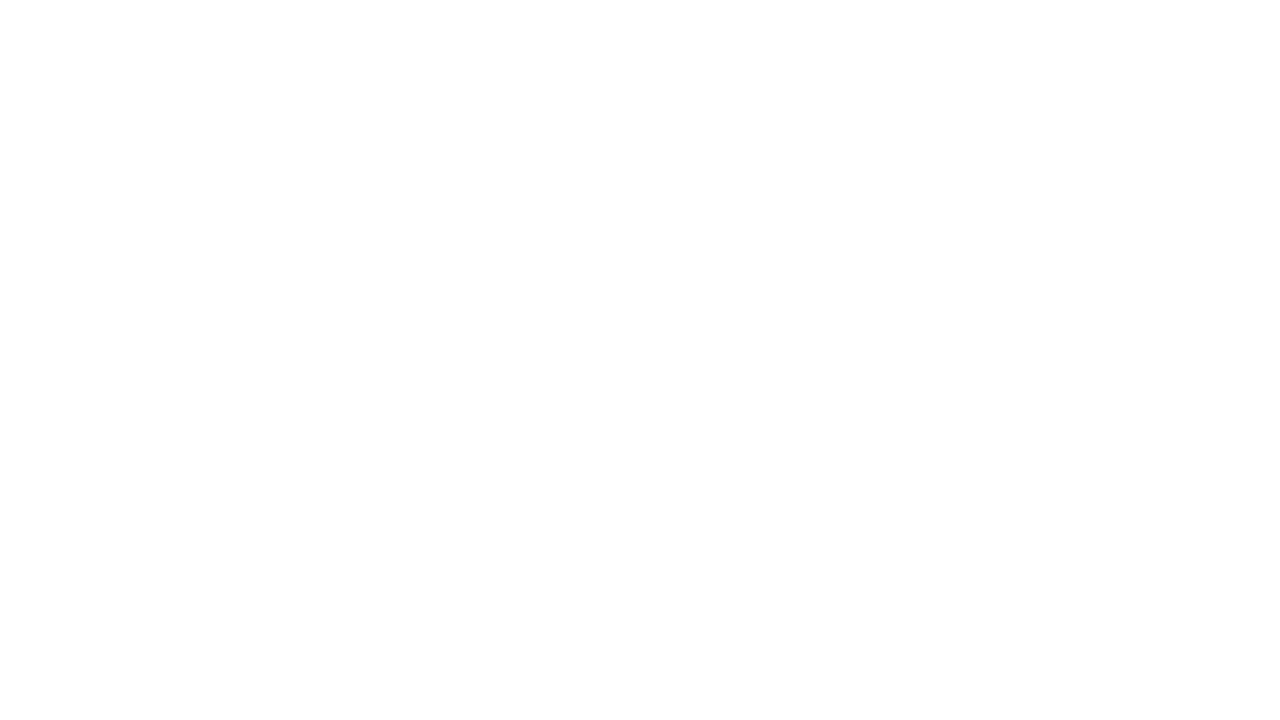

Waited for page to load (networkidle)
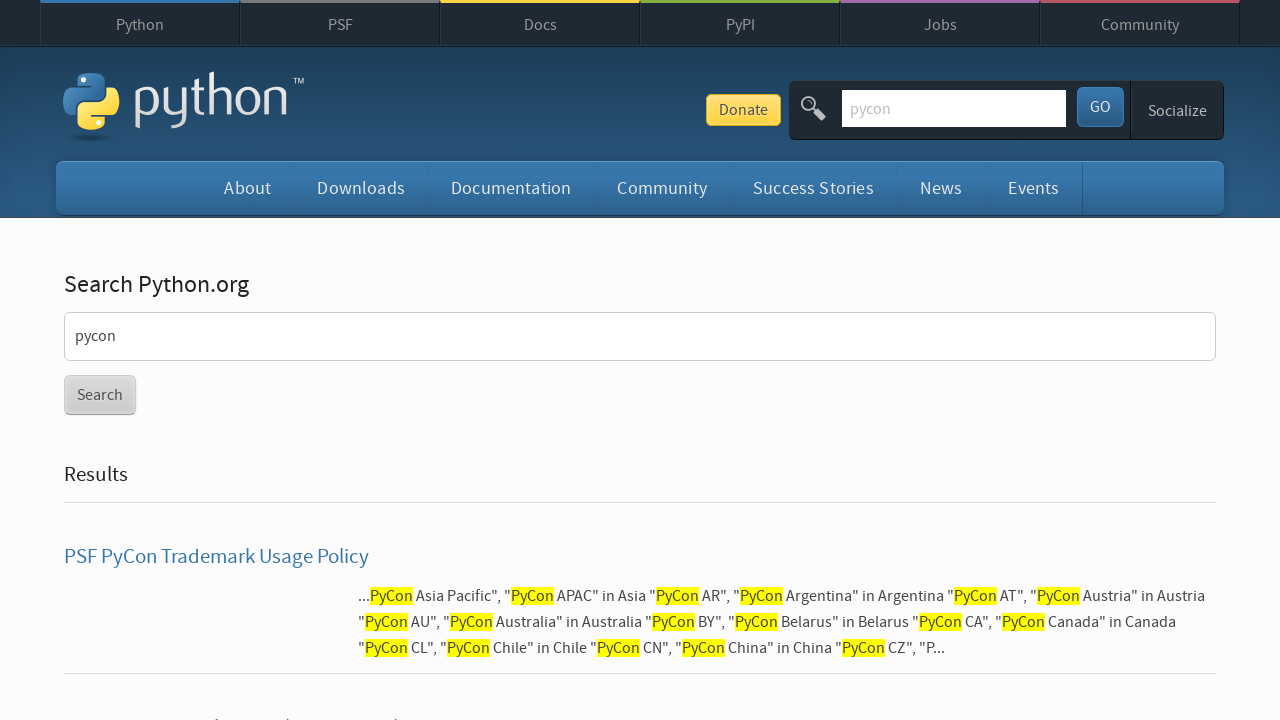

Verified search returned results (no 'No results found' message)
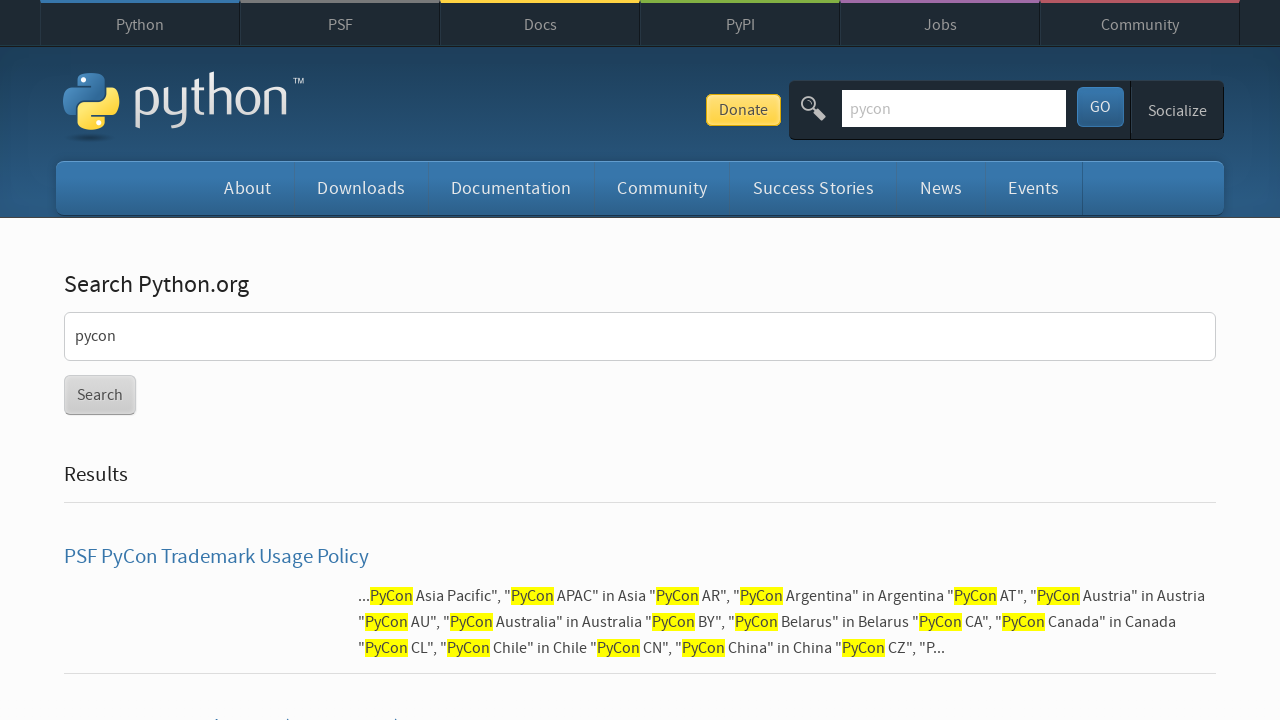

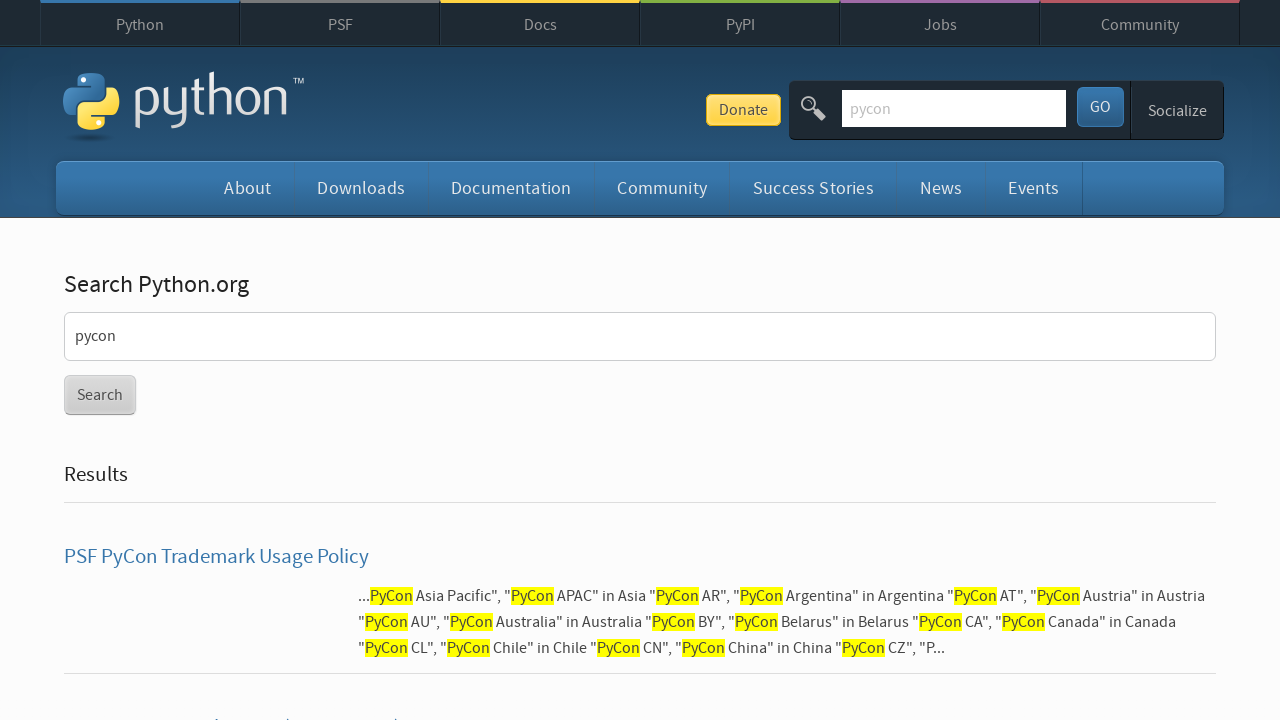